Tests a student registration form by filling in all fields including personal details, date of birth, subjects, hobbies, file upload, and location, then verifies the submission confirmation modal displays correct information.

Starting URL: https://demoqa.com/automation-practice-form

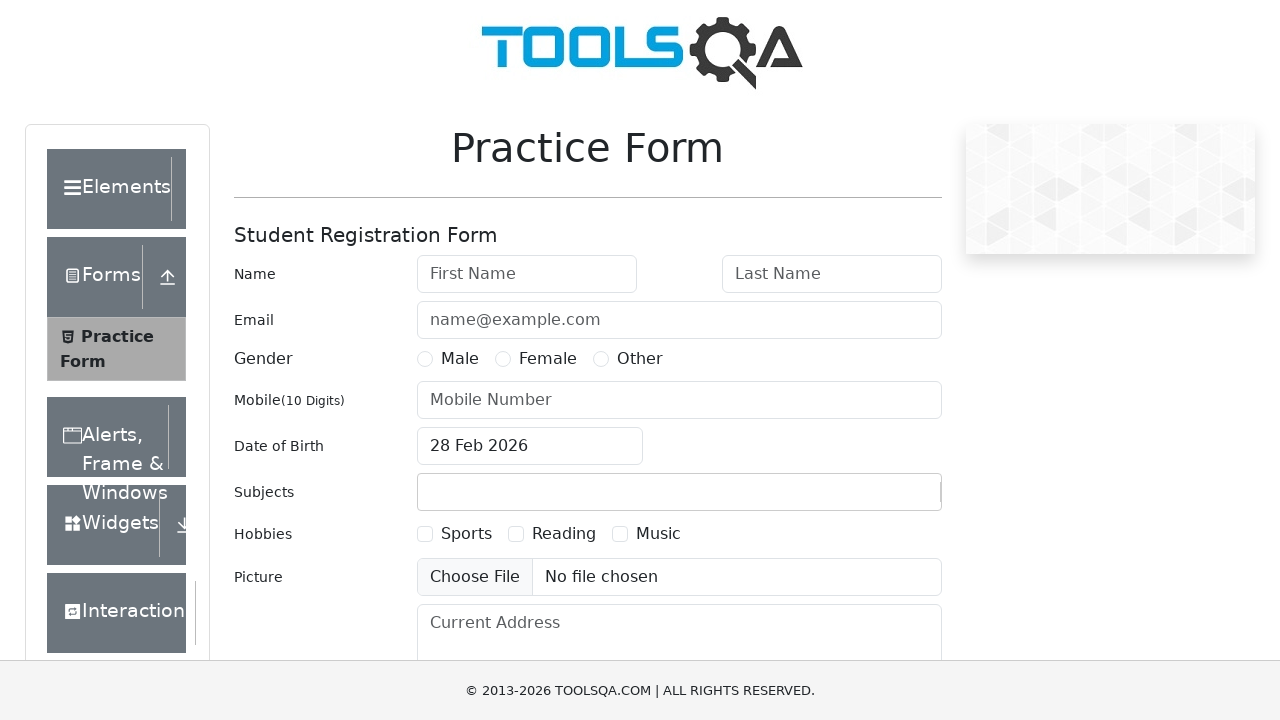

Student registration form loaded
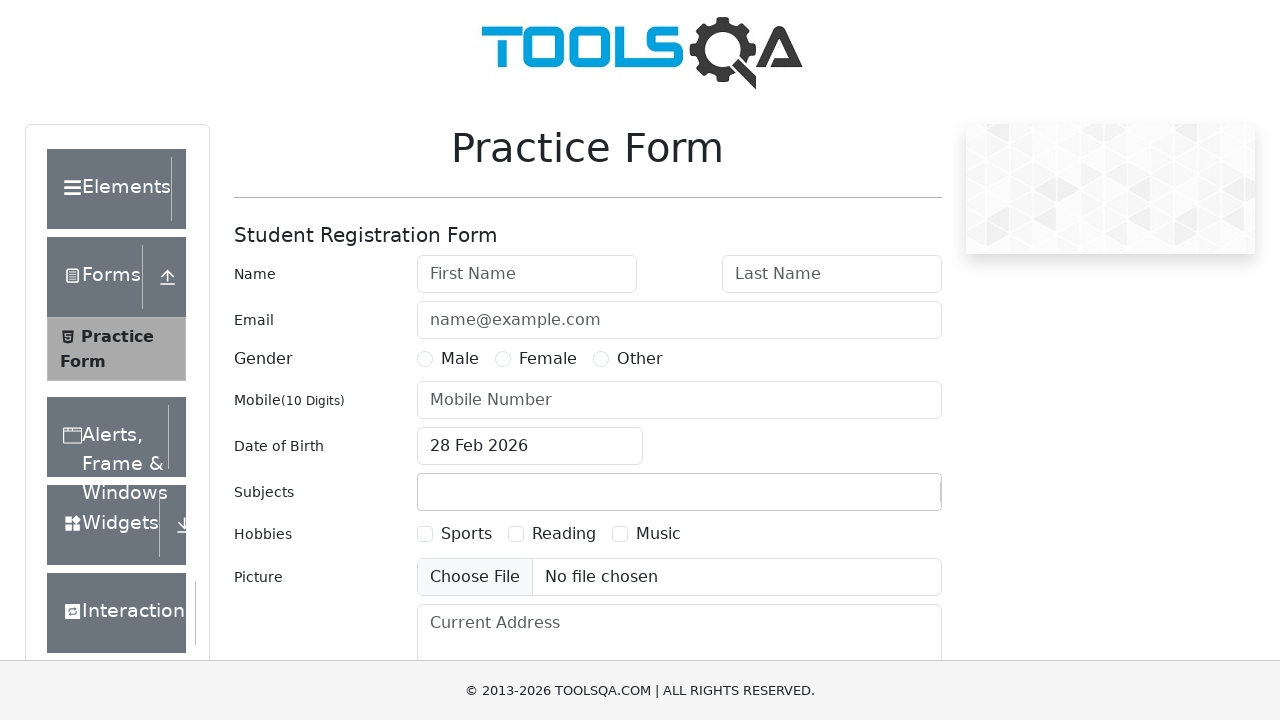

Filled first name field with 'Noob' on #firstName
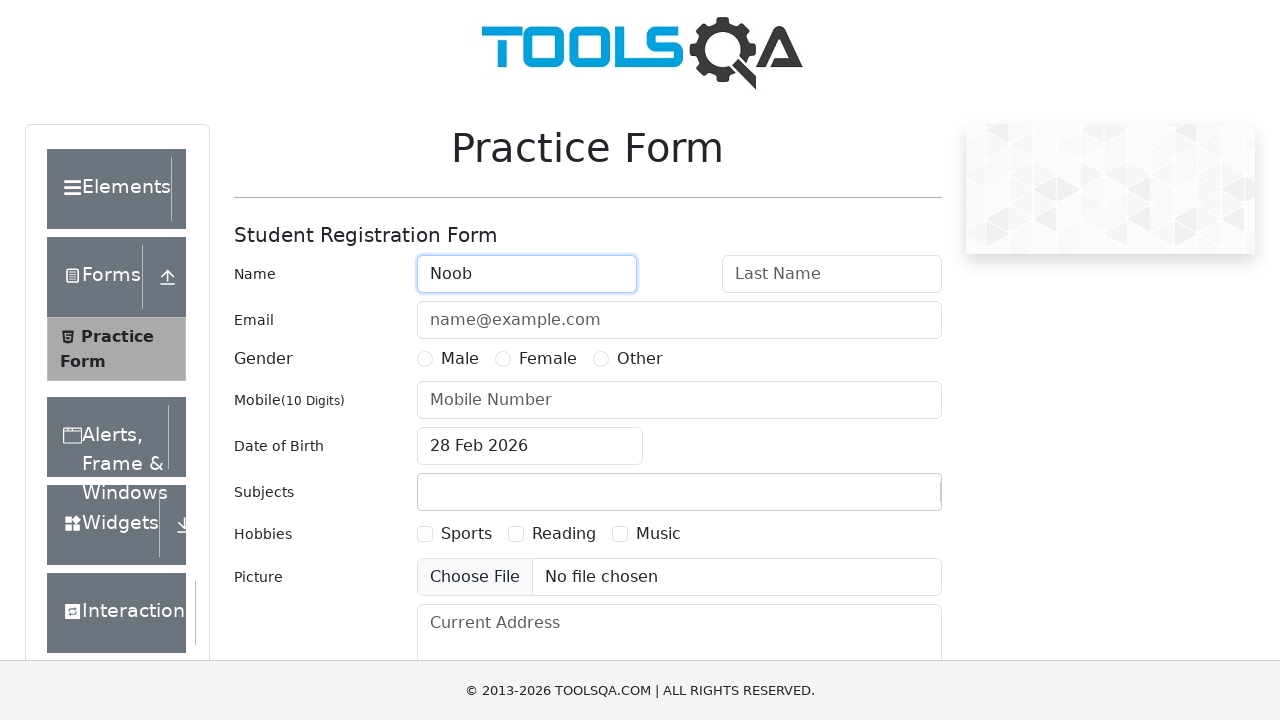

Filled last name field with 'Noobasov' on #lastName
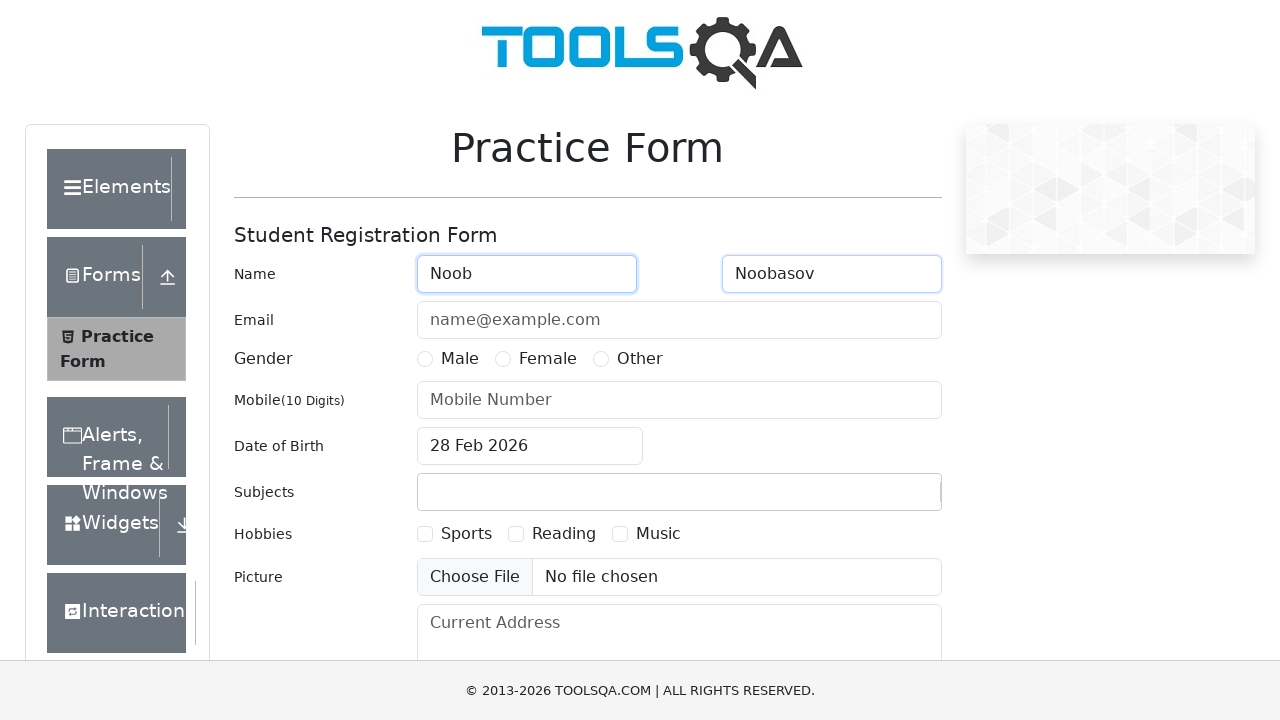

Filled email field with 'Noob@ththerth.rgw' on #userEmail
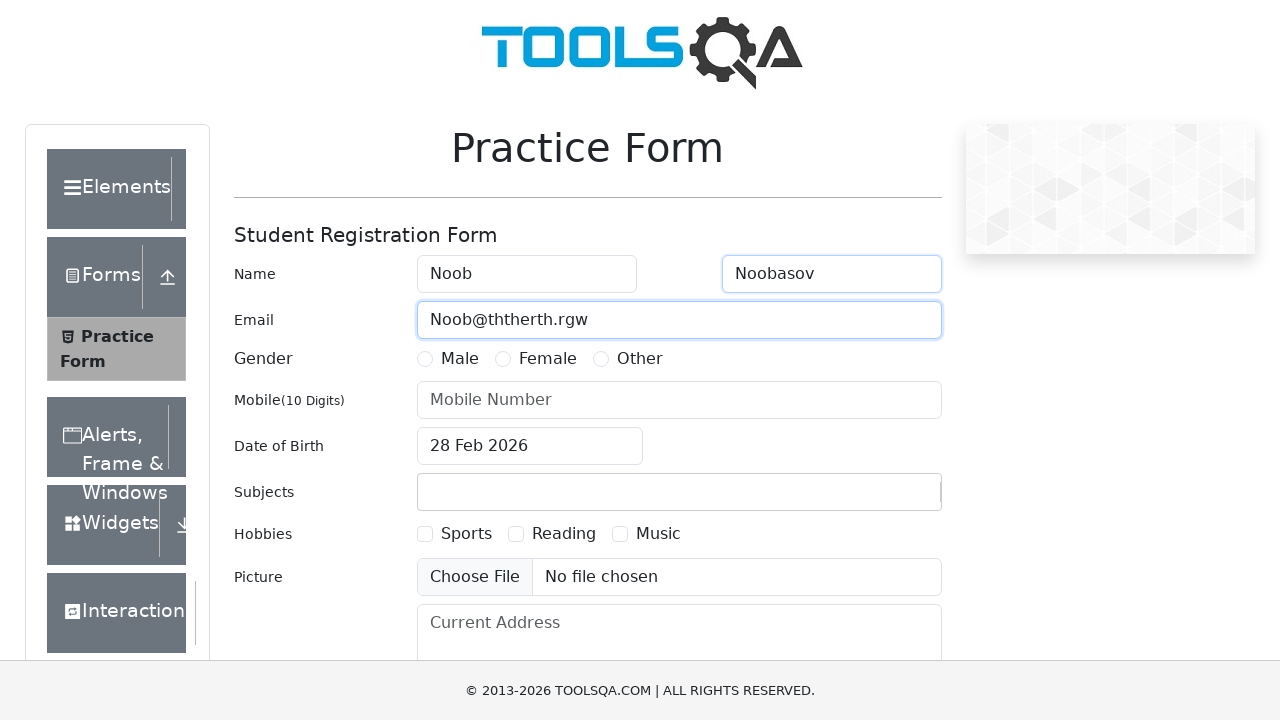

Selected Female gender option at (548, 359) on #genterWrapper >> text=Female
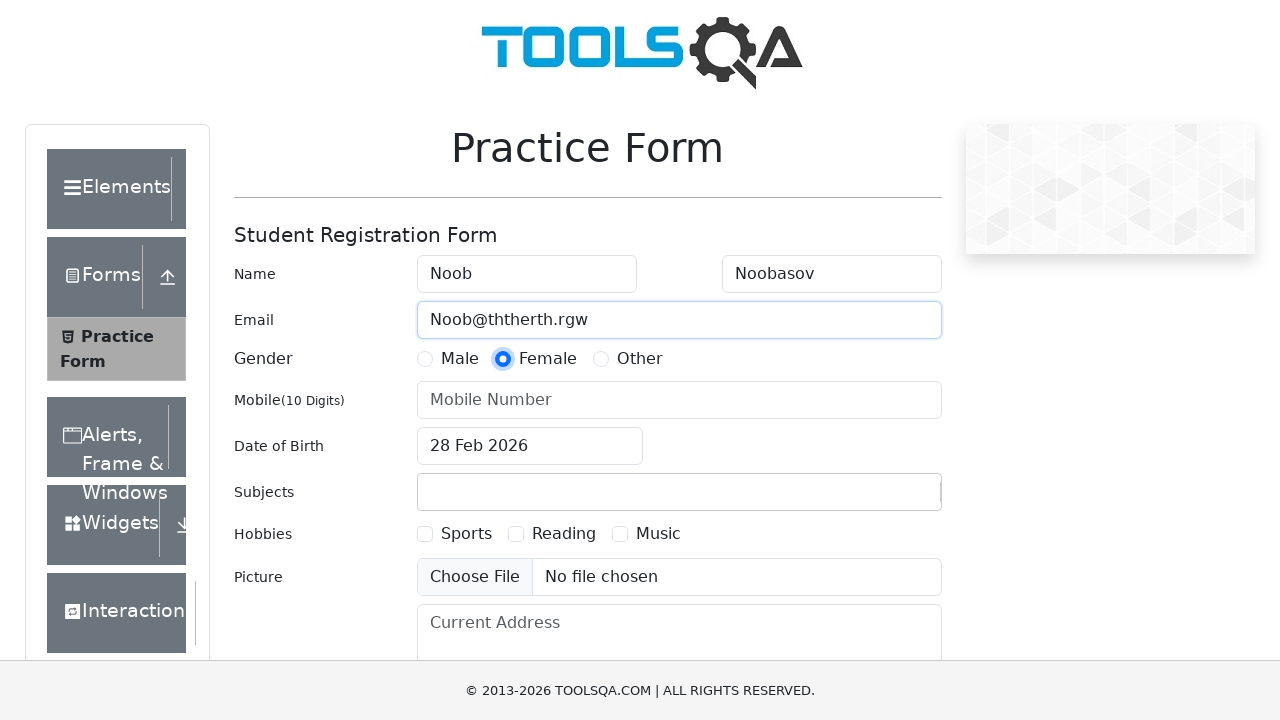

Filled mobile number field with '1234567890' on #userNumber
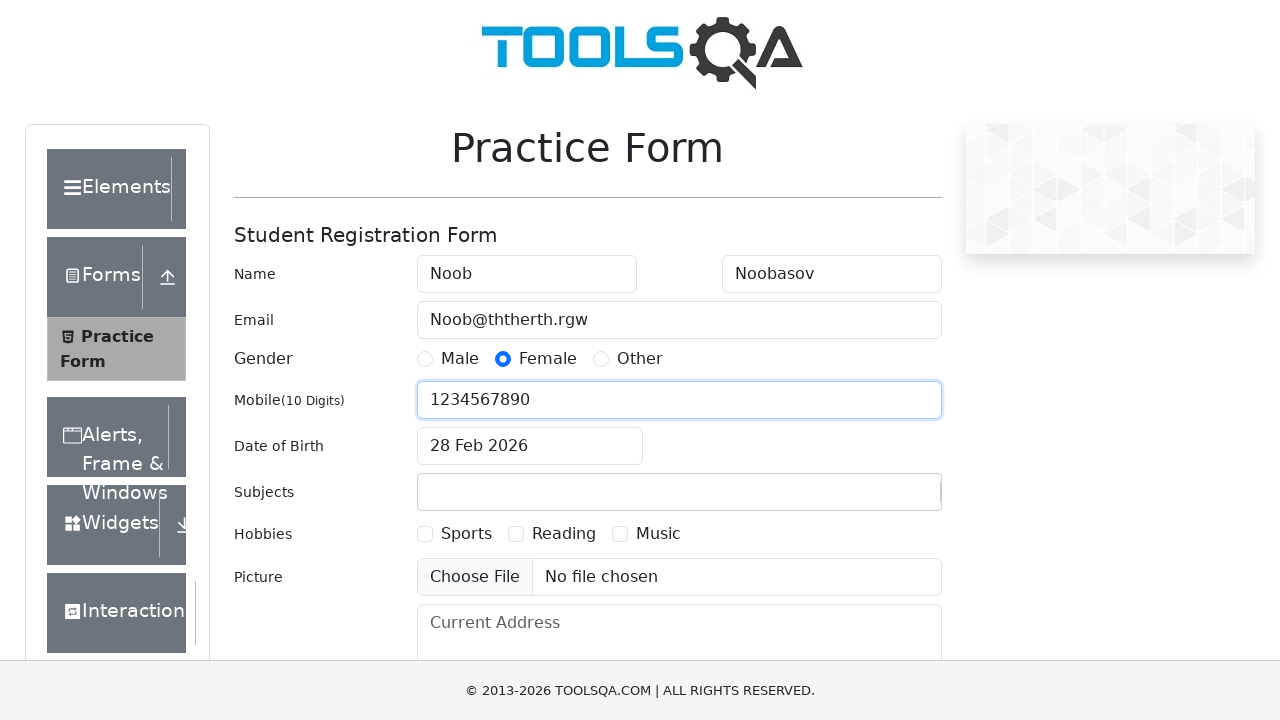

Clicked date of birth input field at (530, 446) on #dateOfBirthInput
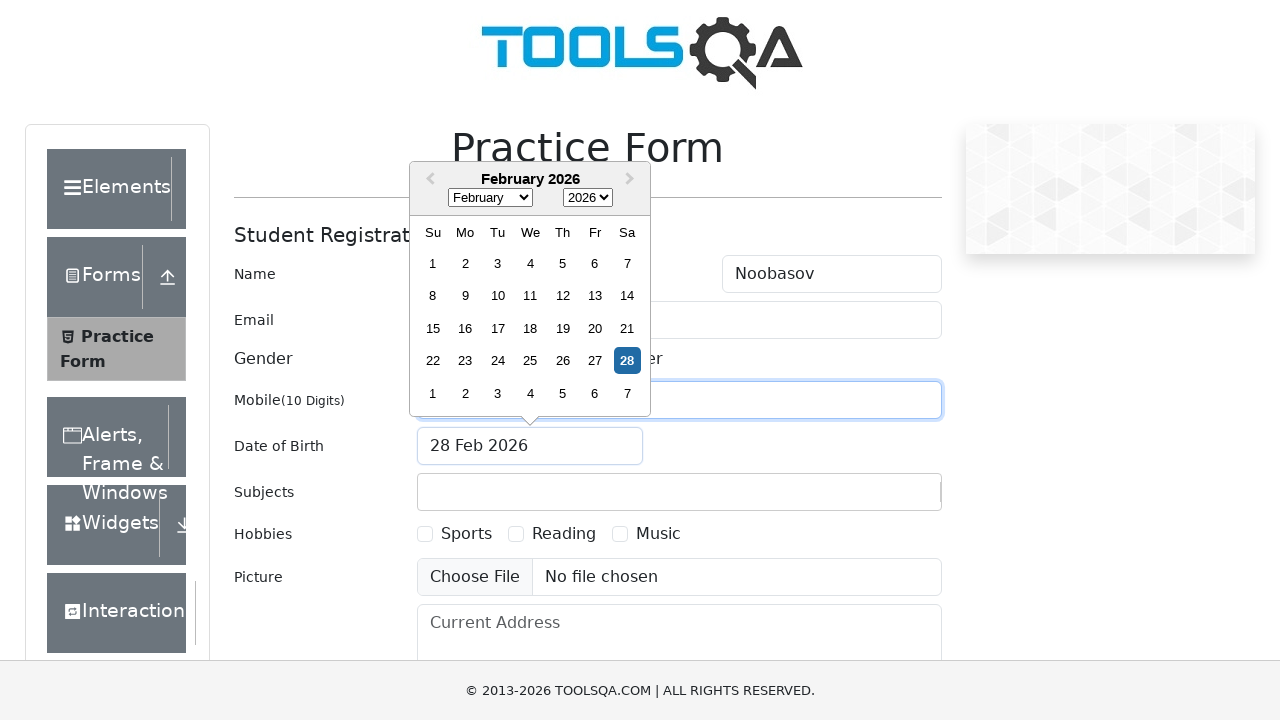

Selected June as birth month on .react-datepicker__month-select
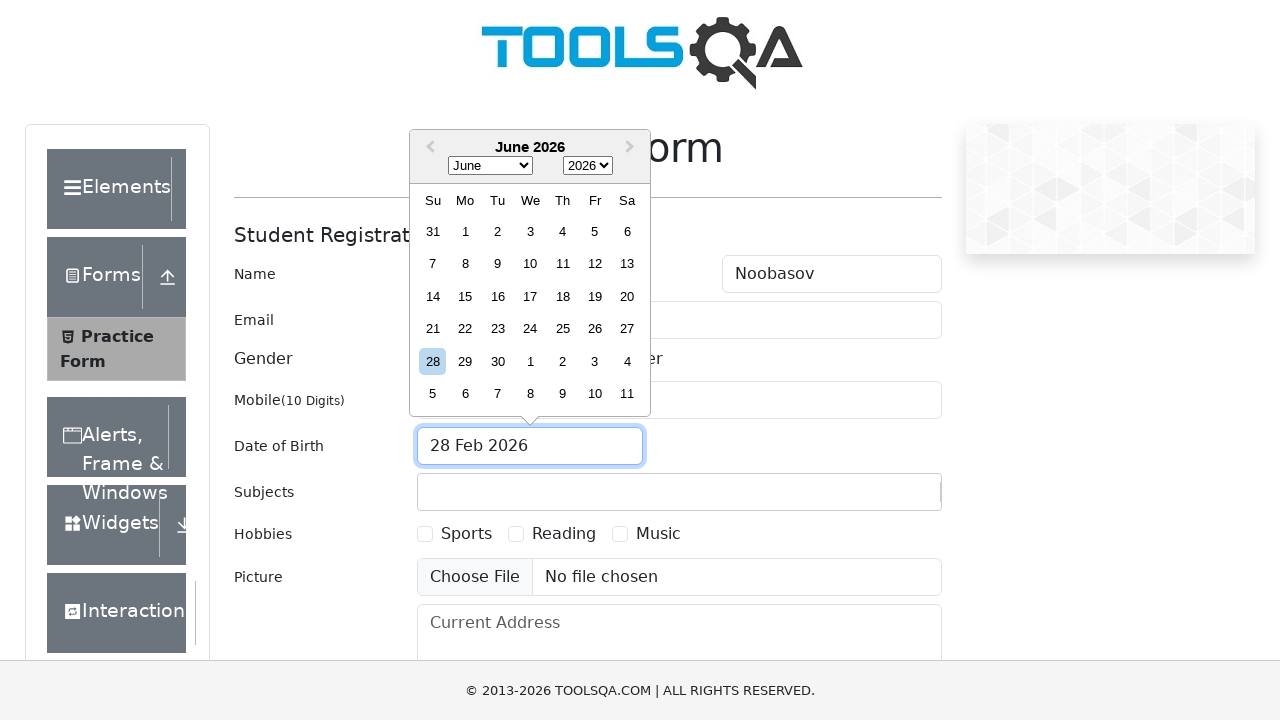

Selected 1914 as birth year on .react-datepicker__year-select
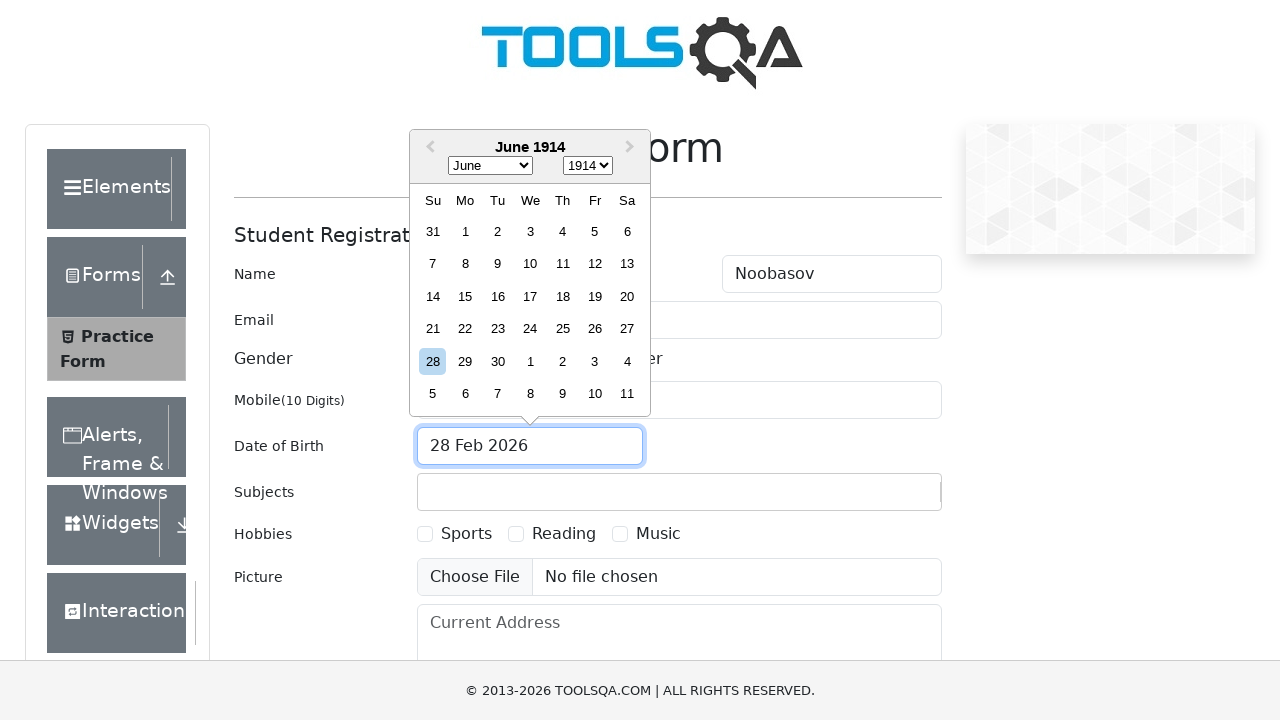

Selected 02 as day of birth at (498, 231) on .react-datepicker__day--002:not(.react-datepicker__day--outside-month)
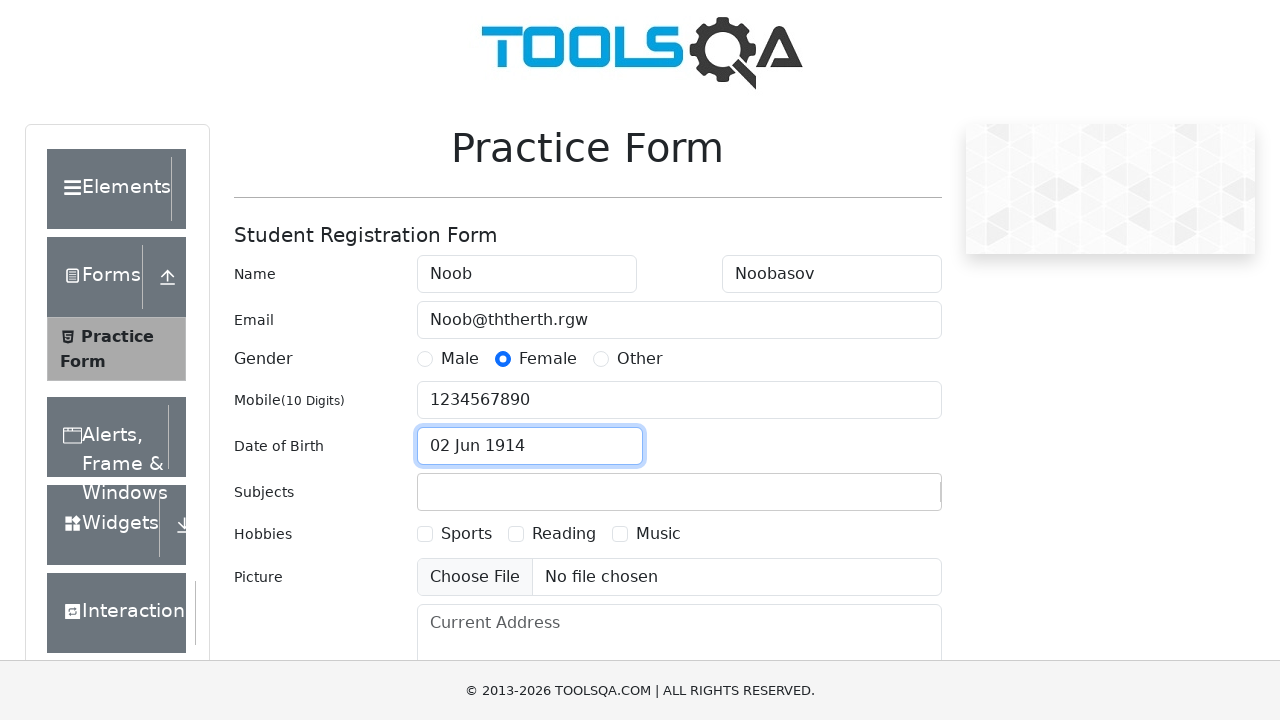

Typed 'i' in subjects field to filter on #subjectsInput
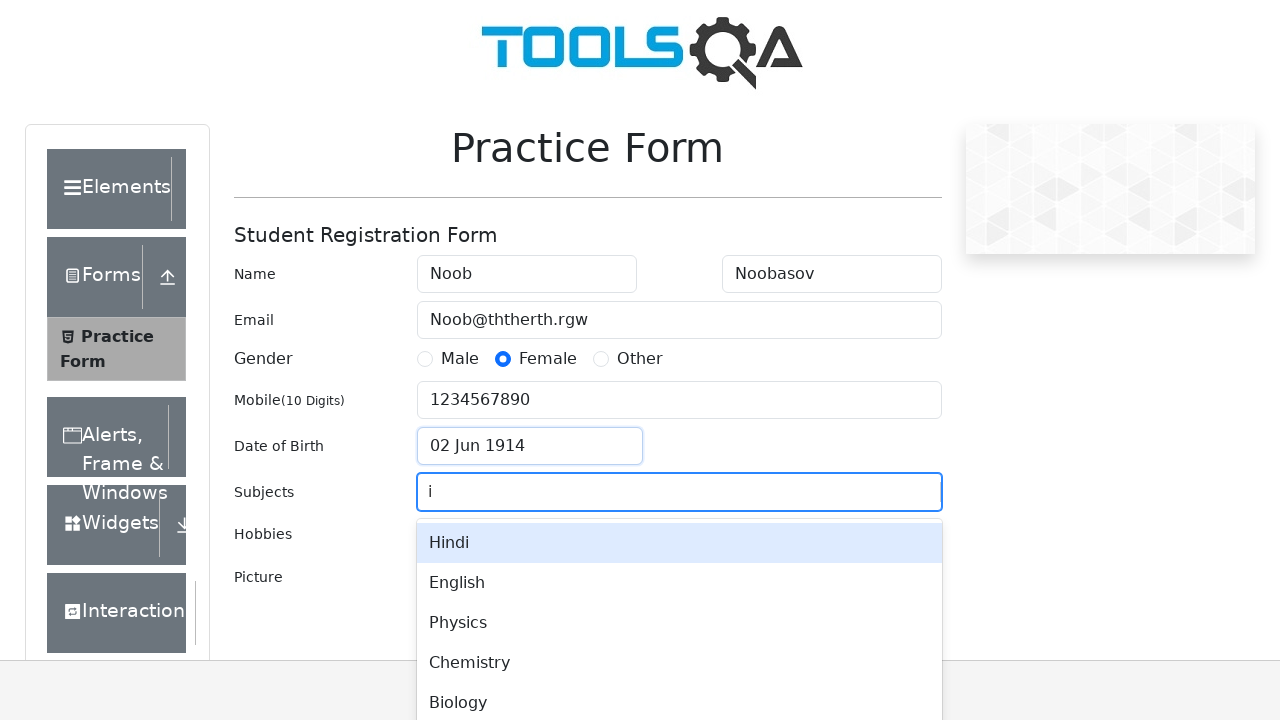

Selected History from subjects dropdown at (679, 427) on .subjects-auto-complete__menu-list >> text=History
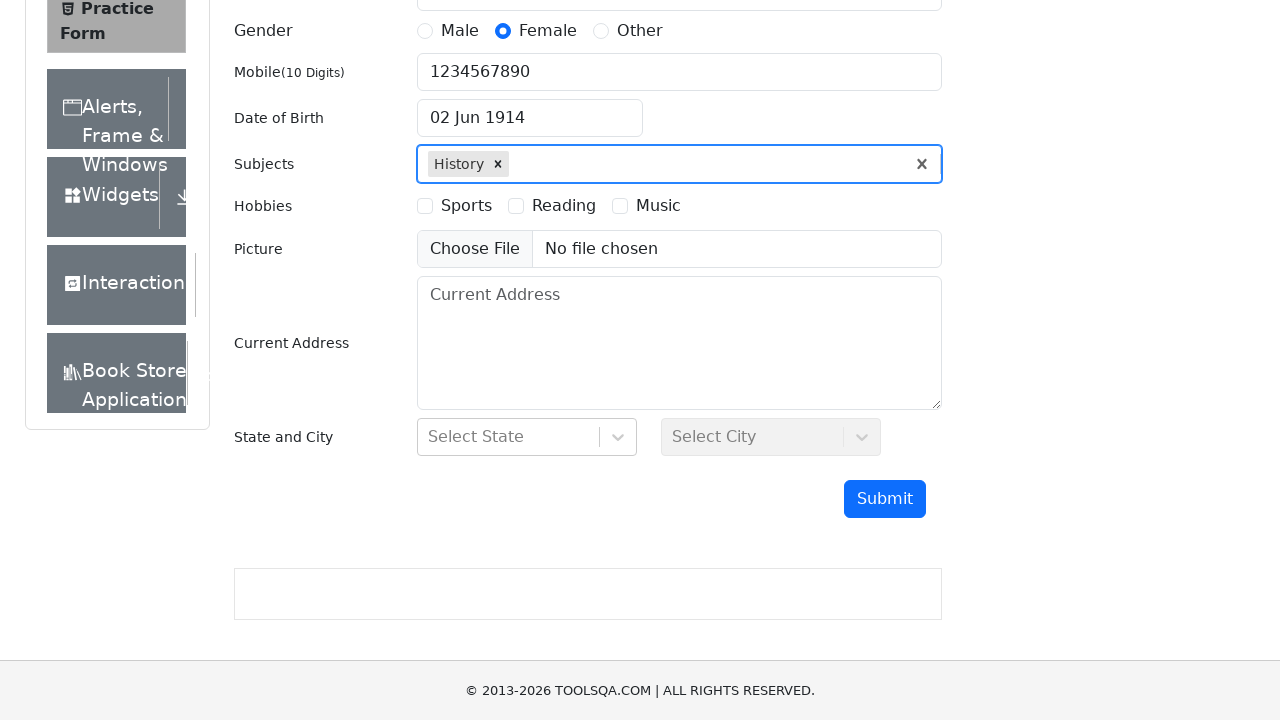

Typed 'i' in subjects field to filter again on #subjectsInput
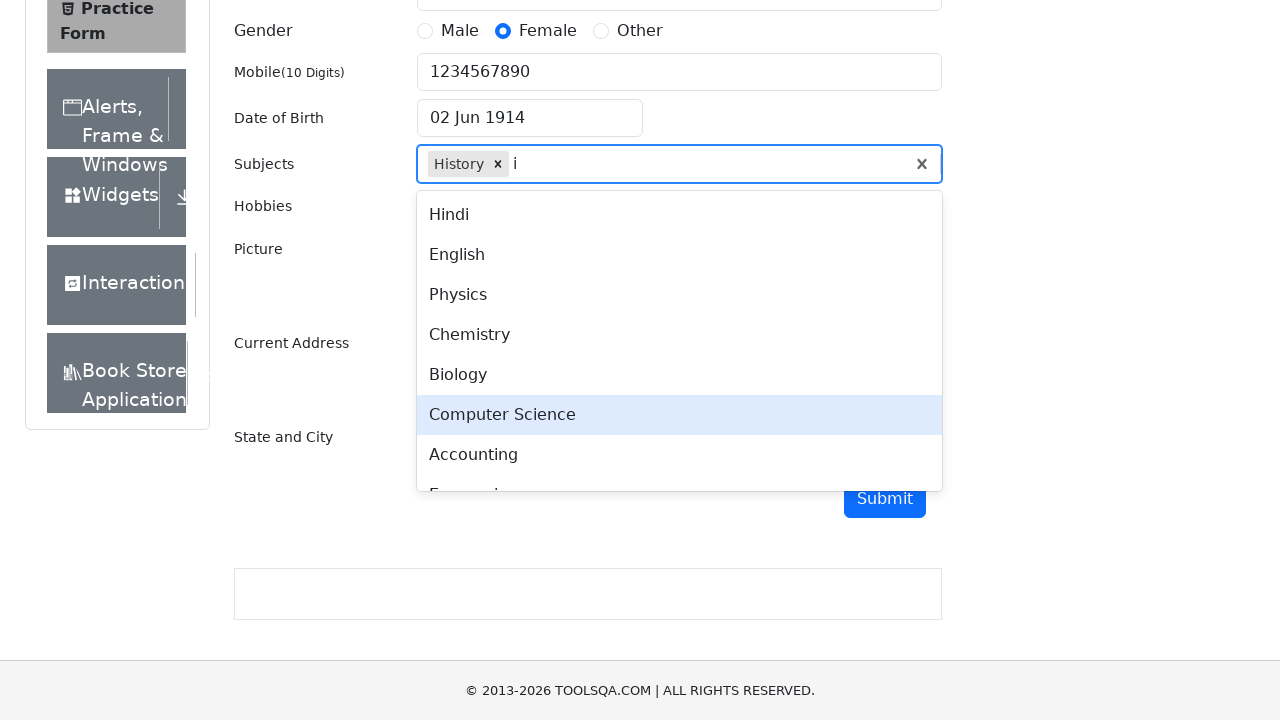

Selected English from subjects dropdown at (679, 255) on .subjects-auto-complete__menu-list >> text=English
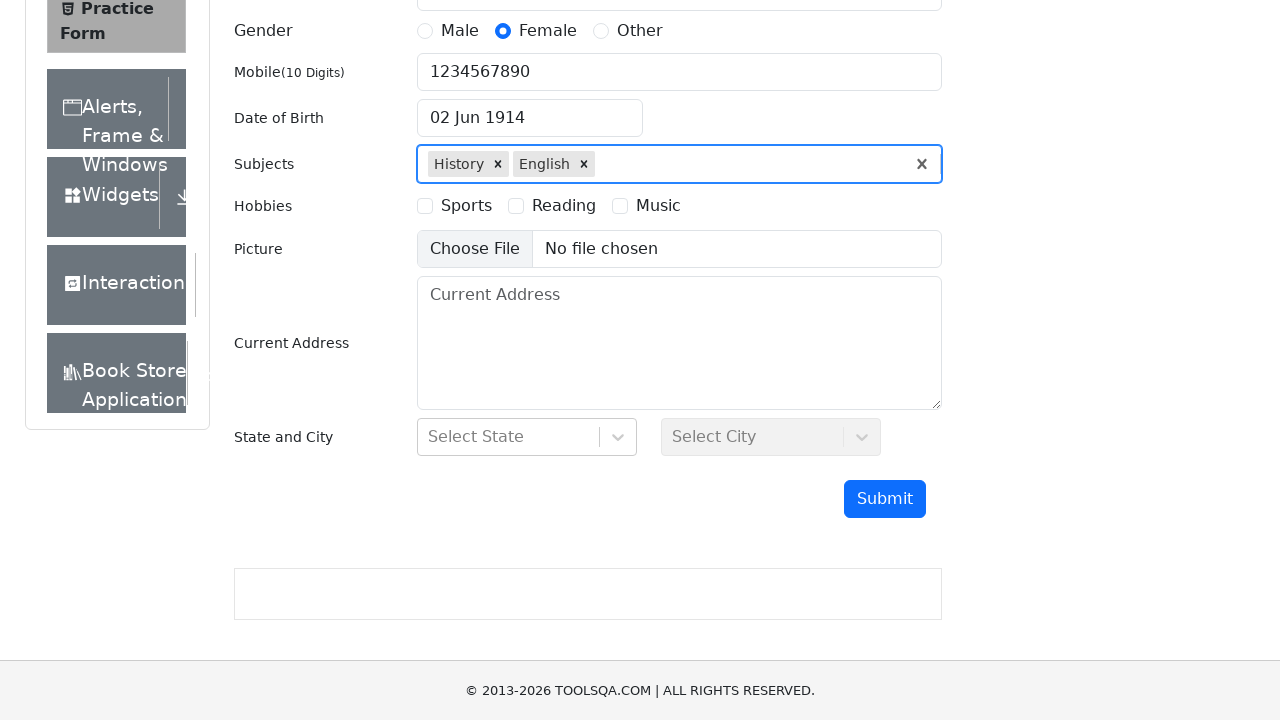

Typed 's' in subjects field to filter on #subjectsInput
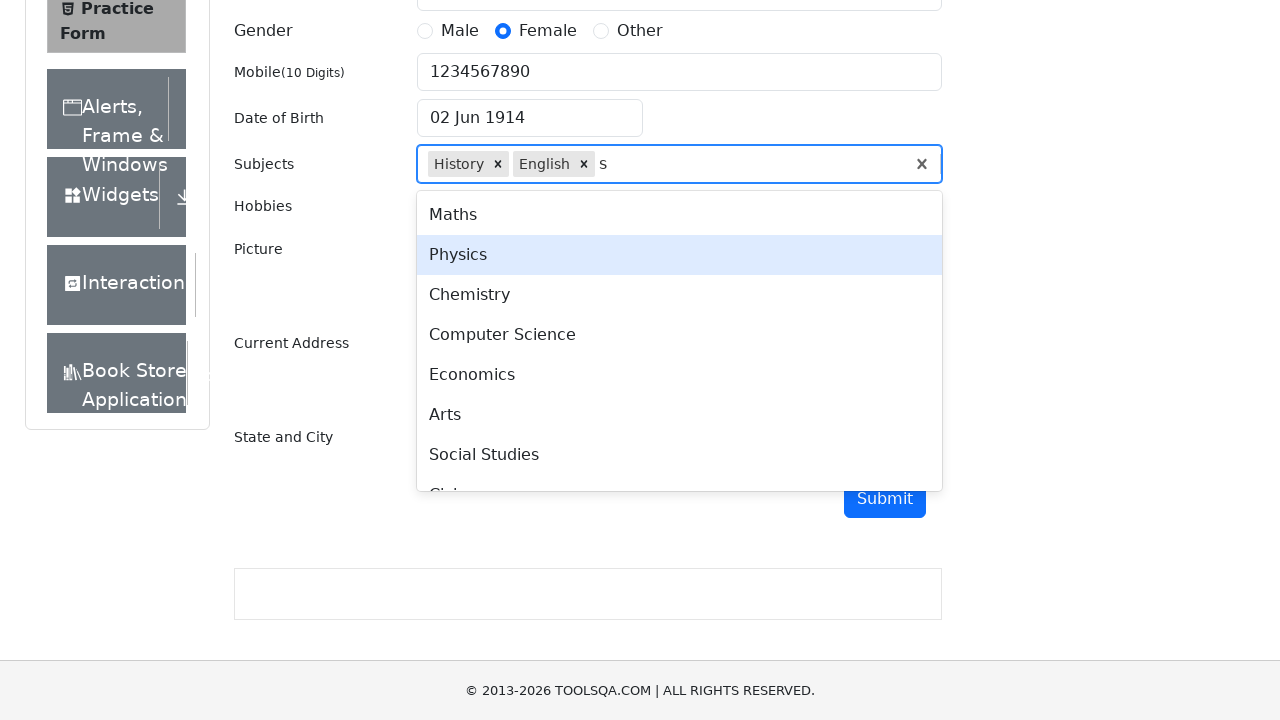

Selected Arts from subjects dropdown at (679, 415) on .subjects-auto-complete__menu-list >> text=Arts
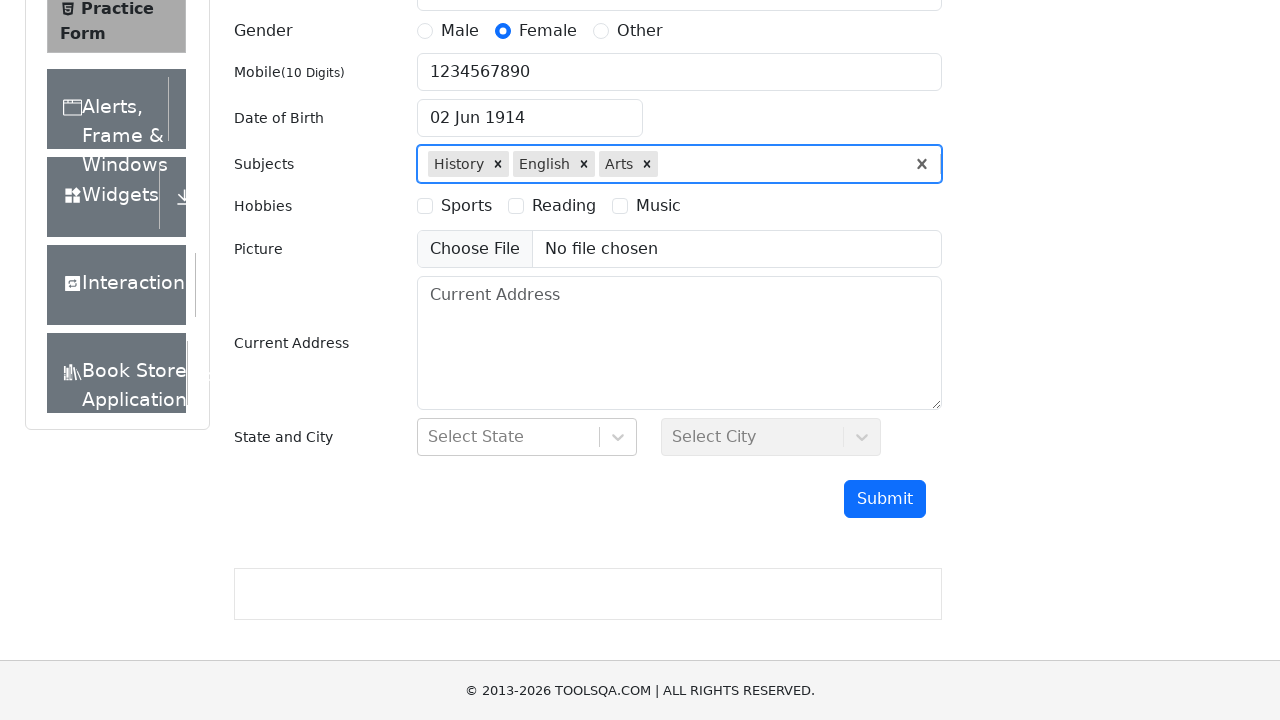

Selected Reading hobby checkbox at (564, 206) on #hobbiesWrapper >> text=Reading
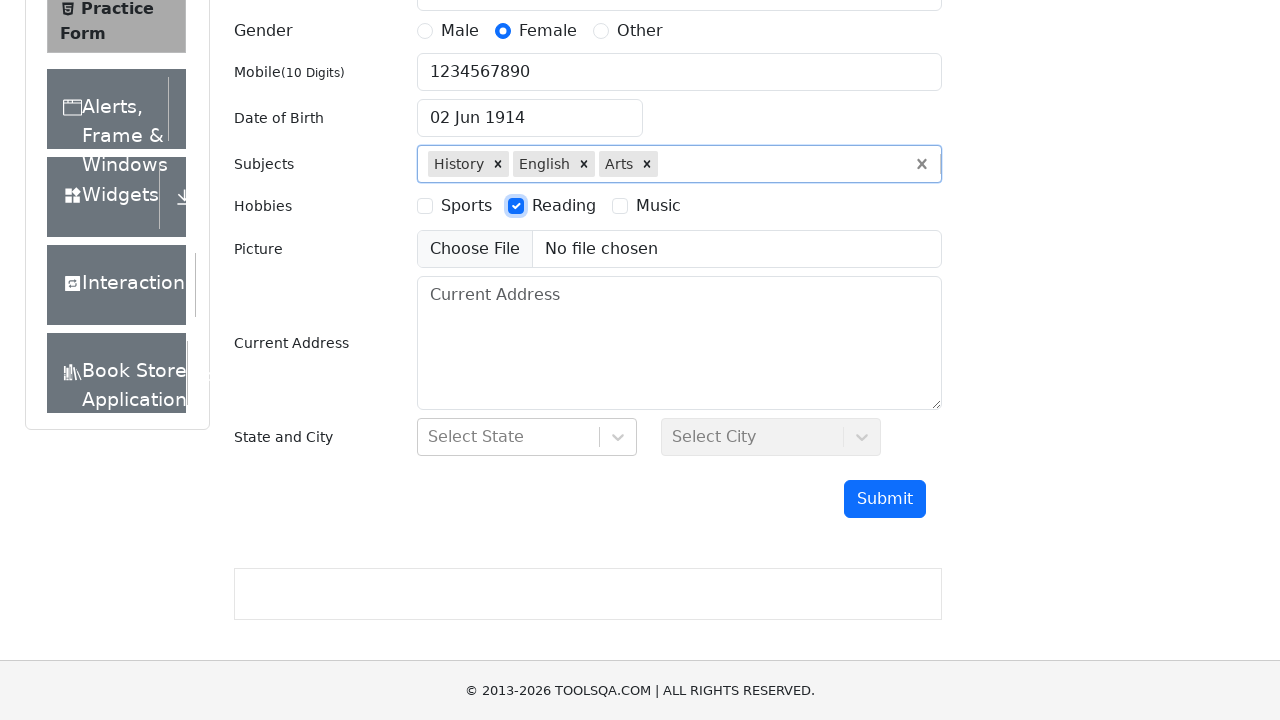

Selected Music hobby checkbox at (658, 206) on #hobbiesWrapper >> text=Music
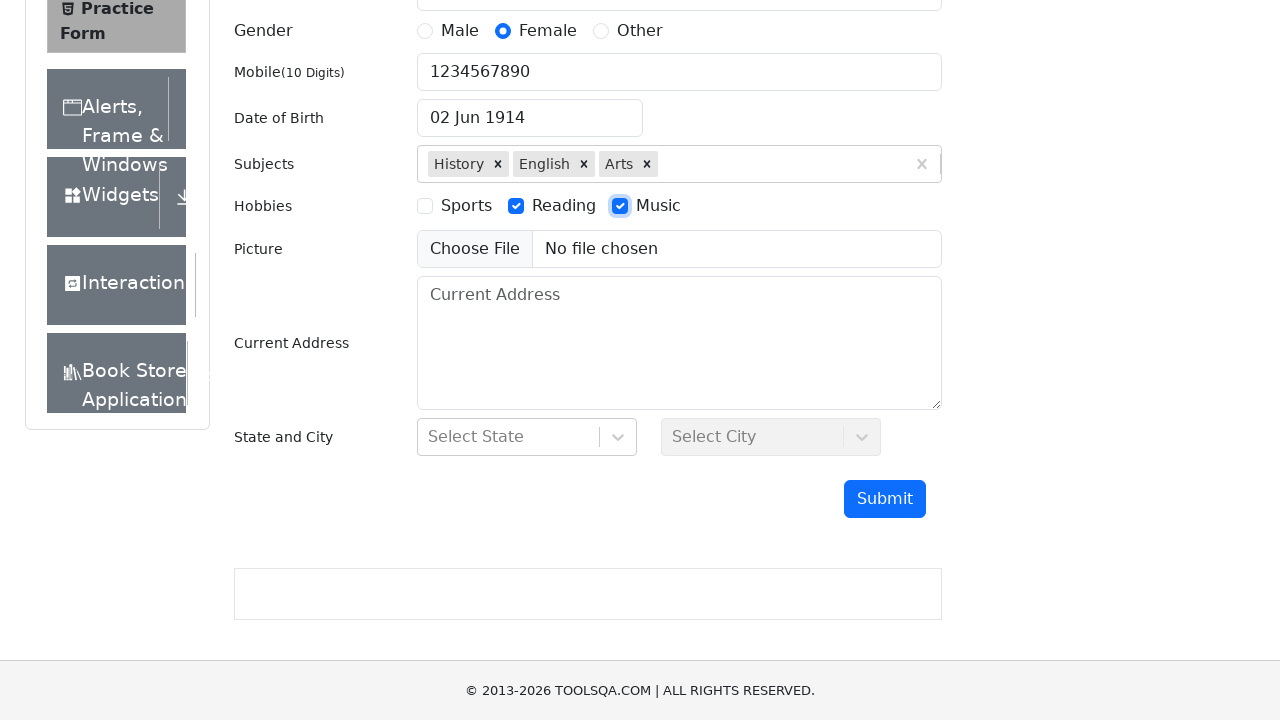

Filled current address field with 'Lenina, 57, 101' on #currentAddress
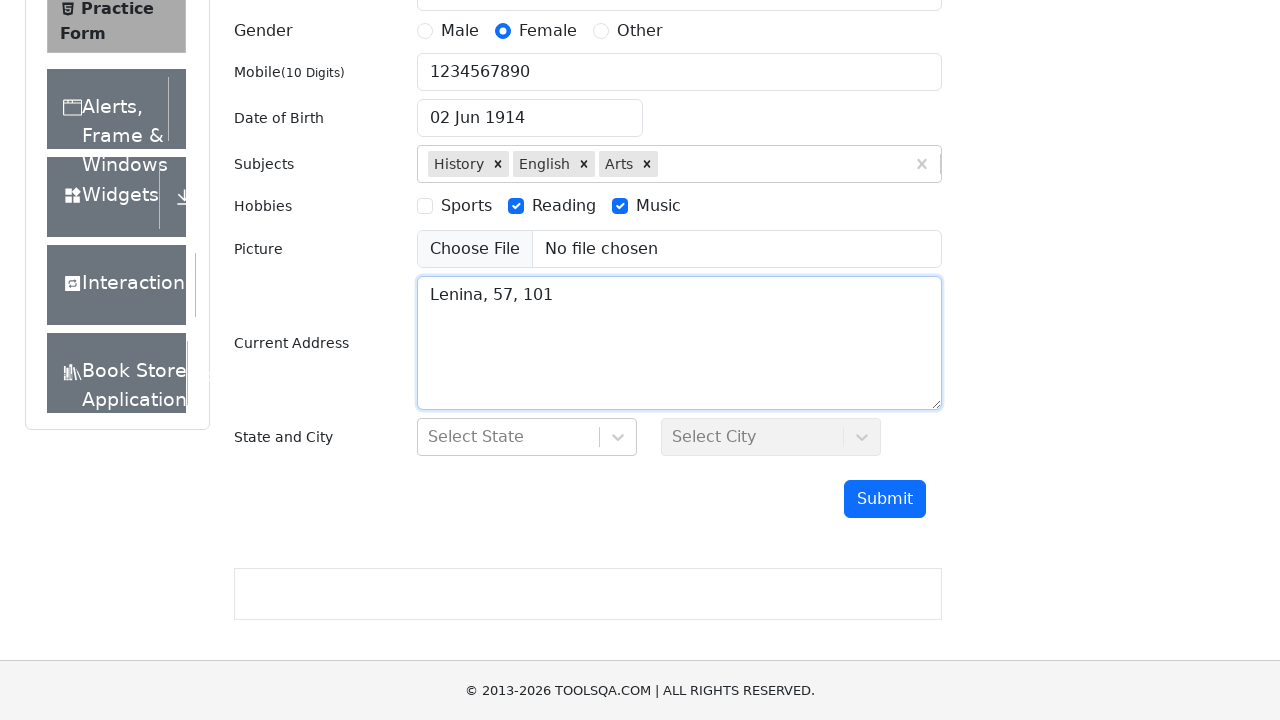

Clicked state dropdown at (527, 437) on #state
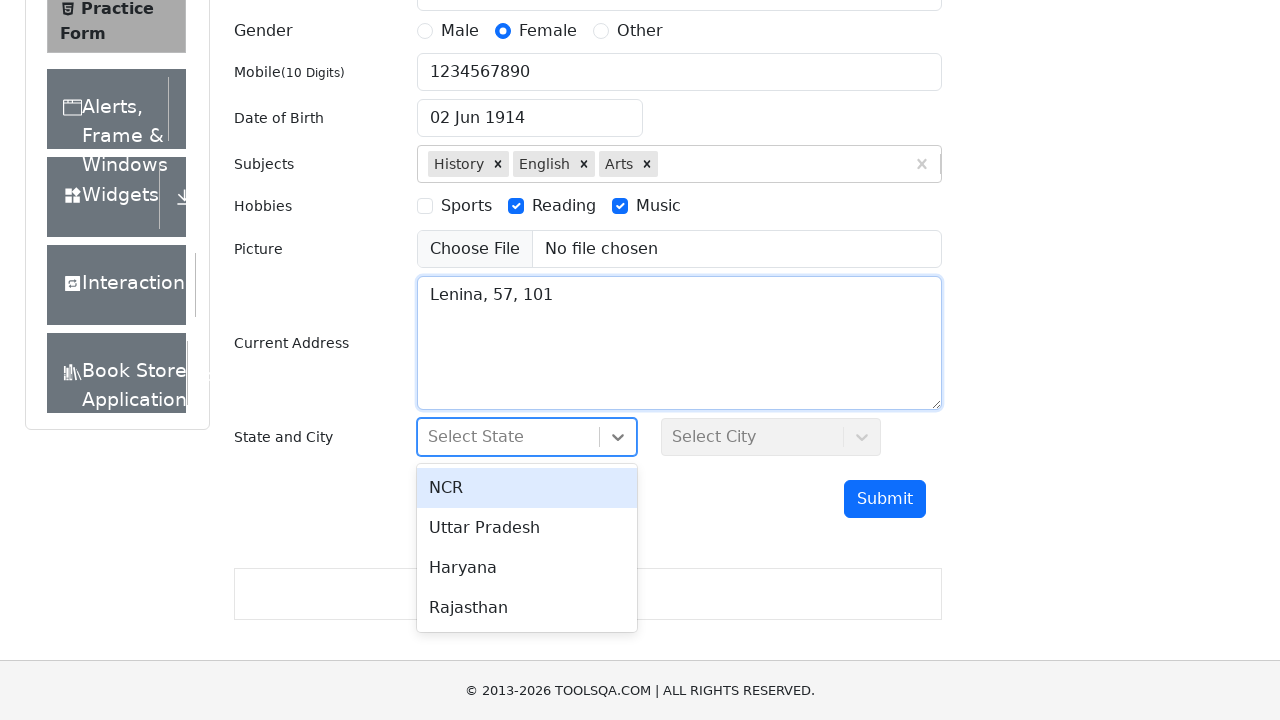

Selected Rajasthan as state at (527, 608) on #stateCity-wrapper >> text=Rajasthan
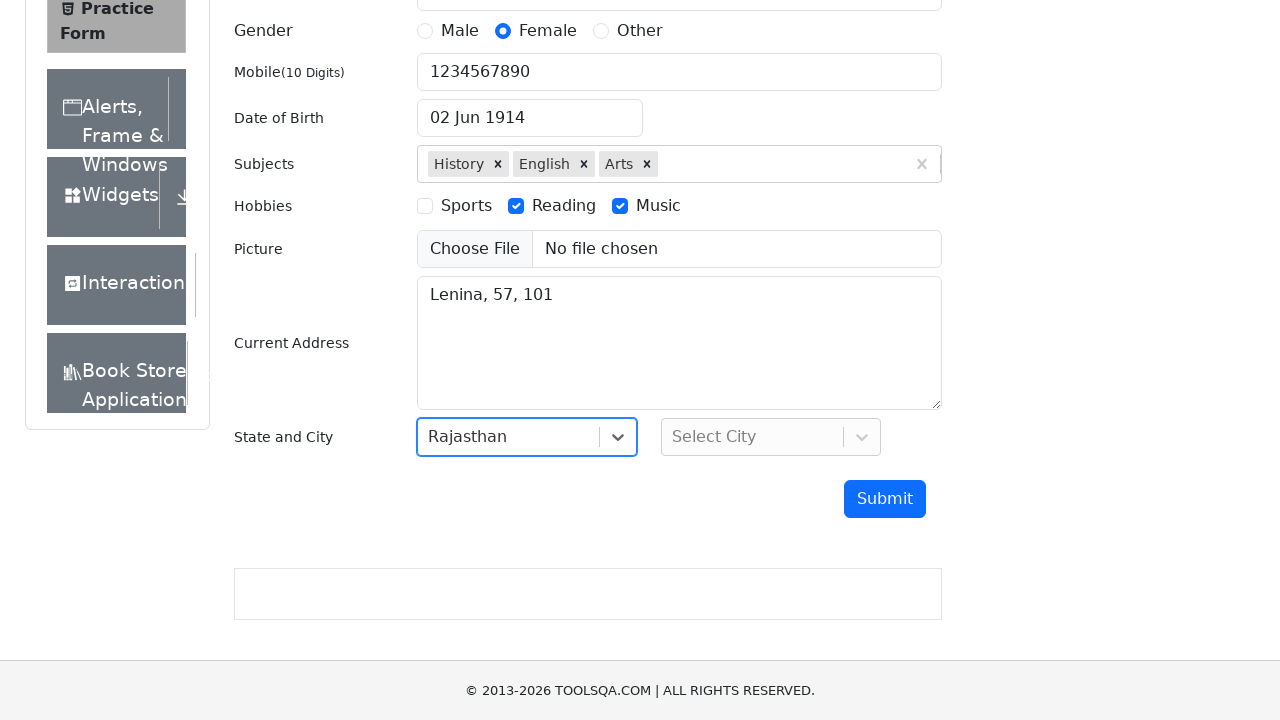

Clicked city dropdown at (771, 437) on #city
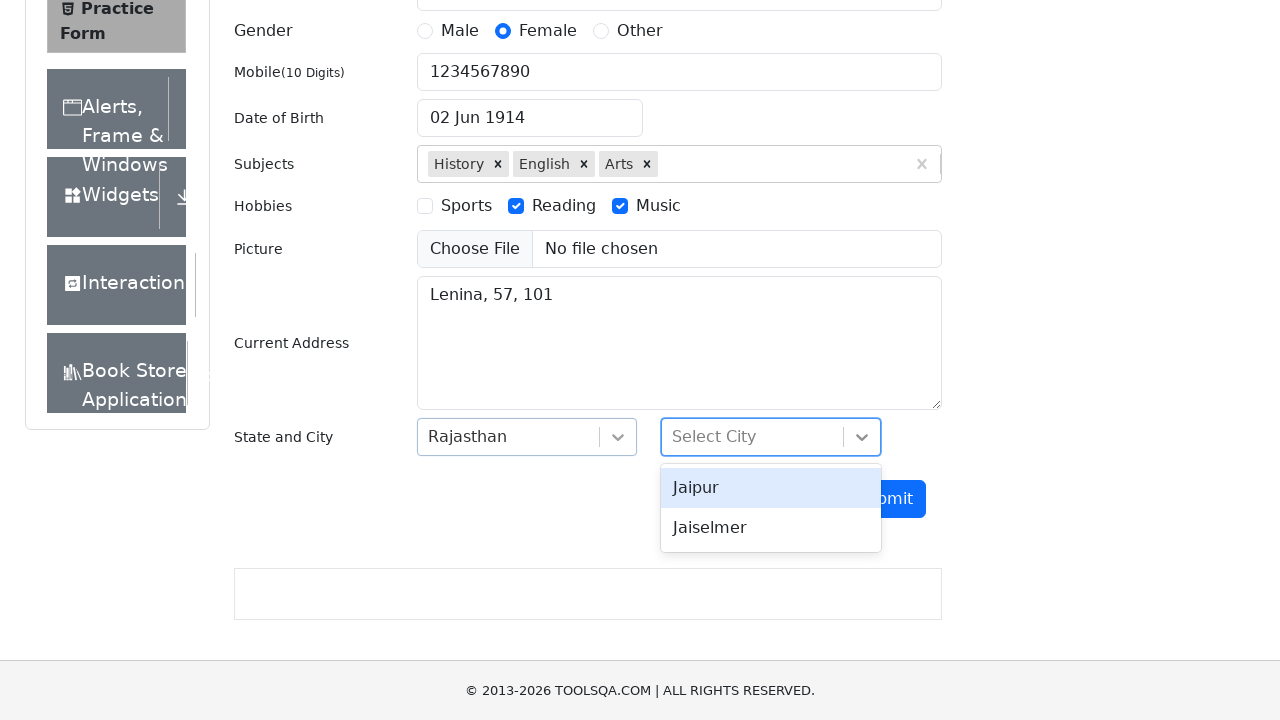

Selected Jaiselmer as city at (771, 528) on #stateCity-wrapper >> text=Jaiselmer
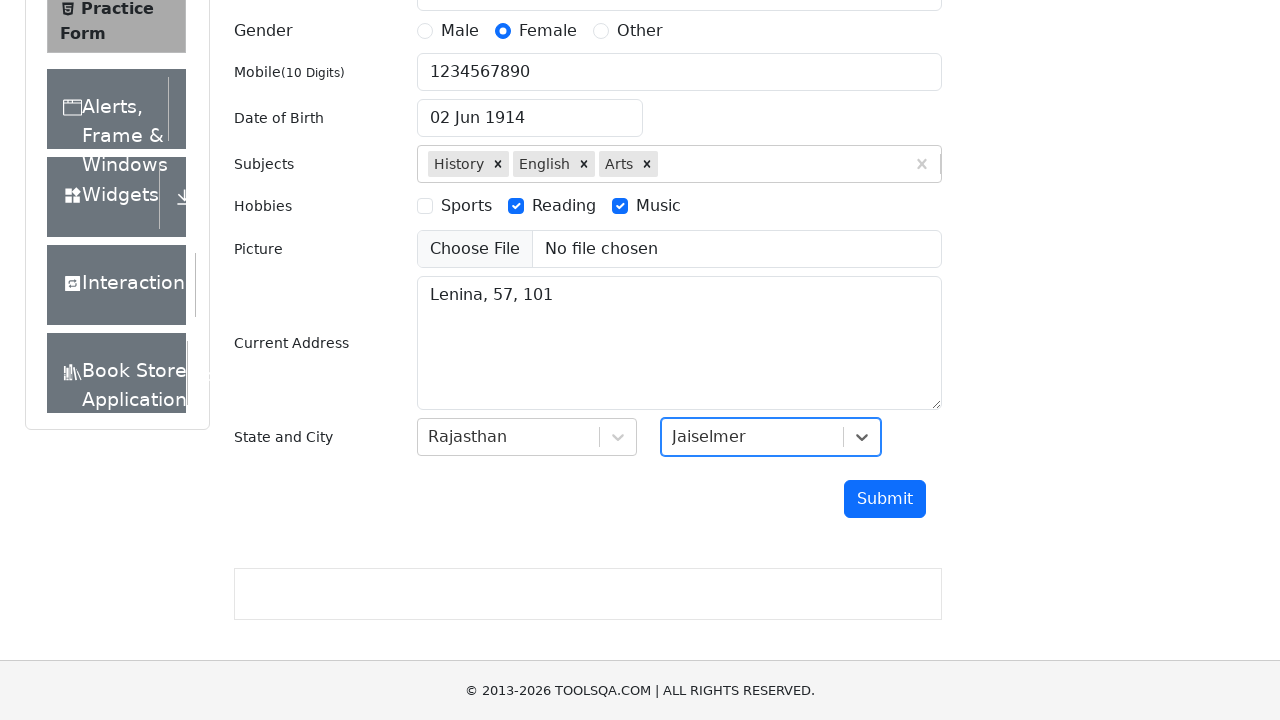

Clicked submit button to register student at (885, 499) on #submit
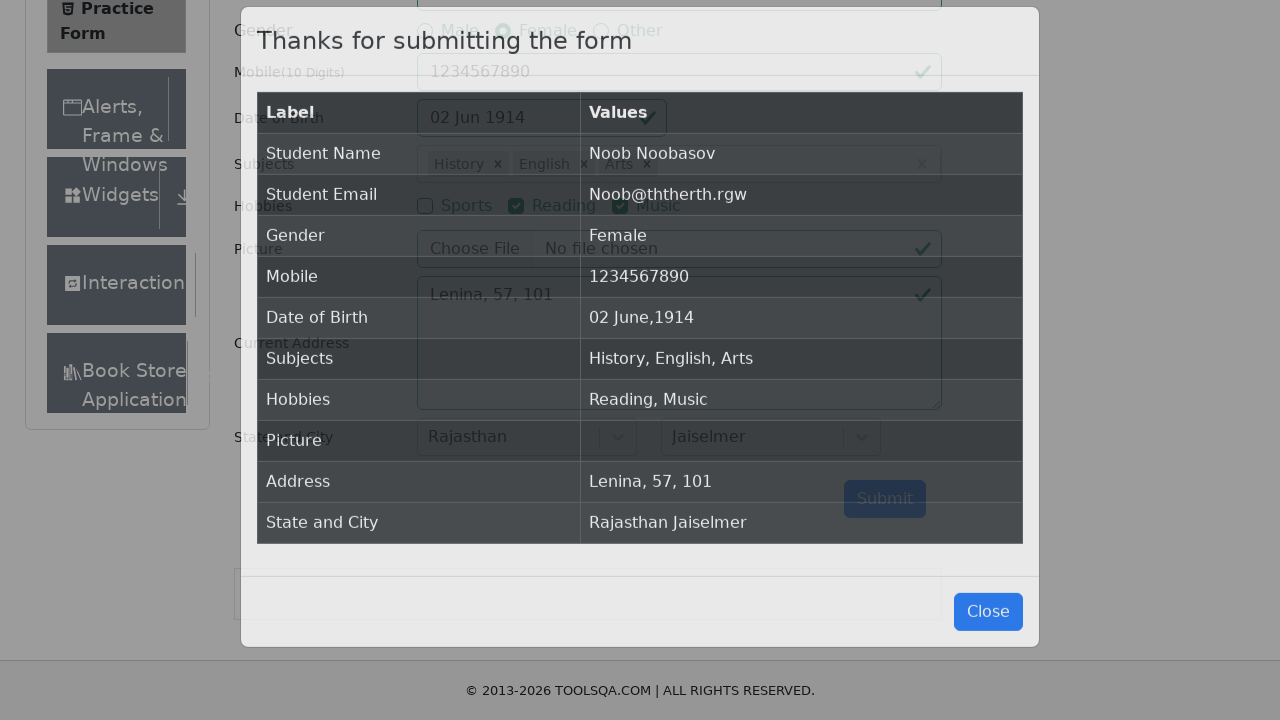

Submission confirmation modal displayed with student registration details
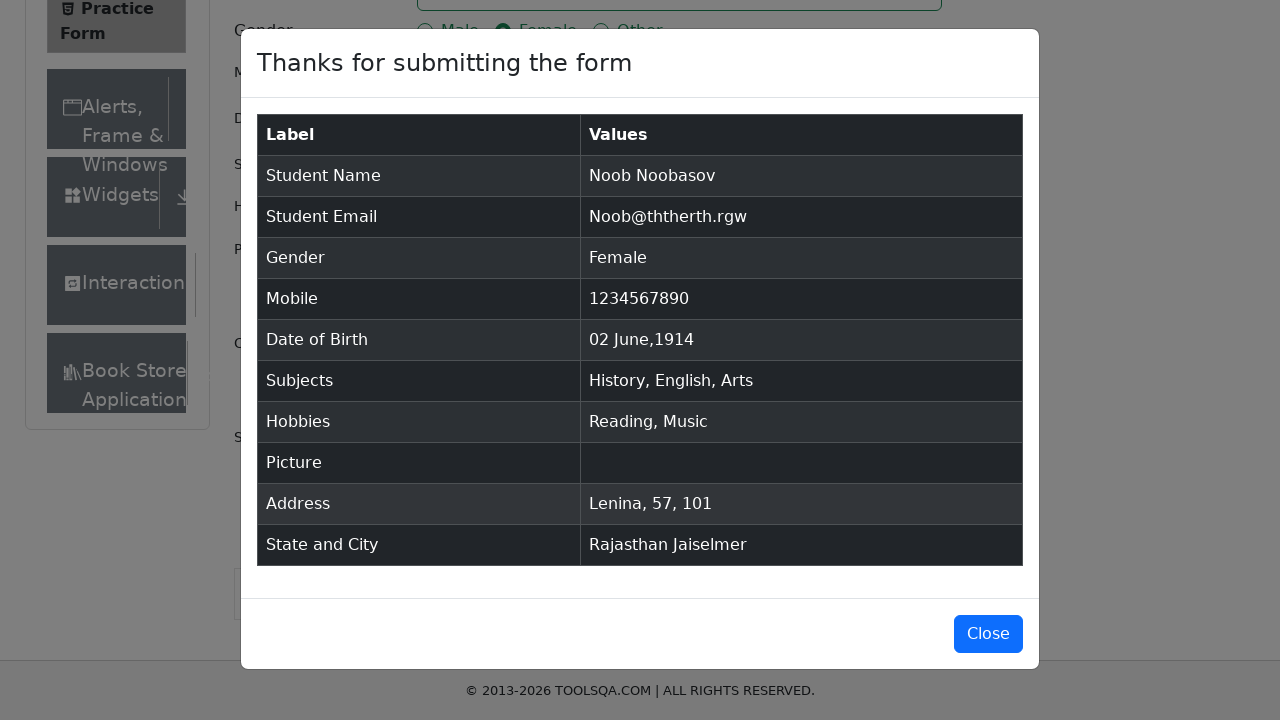

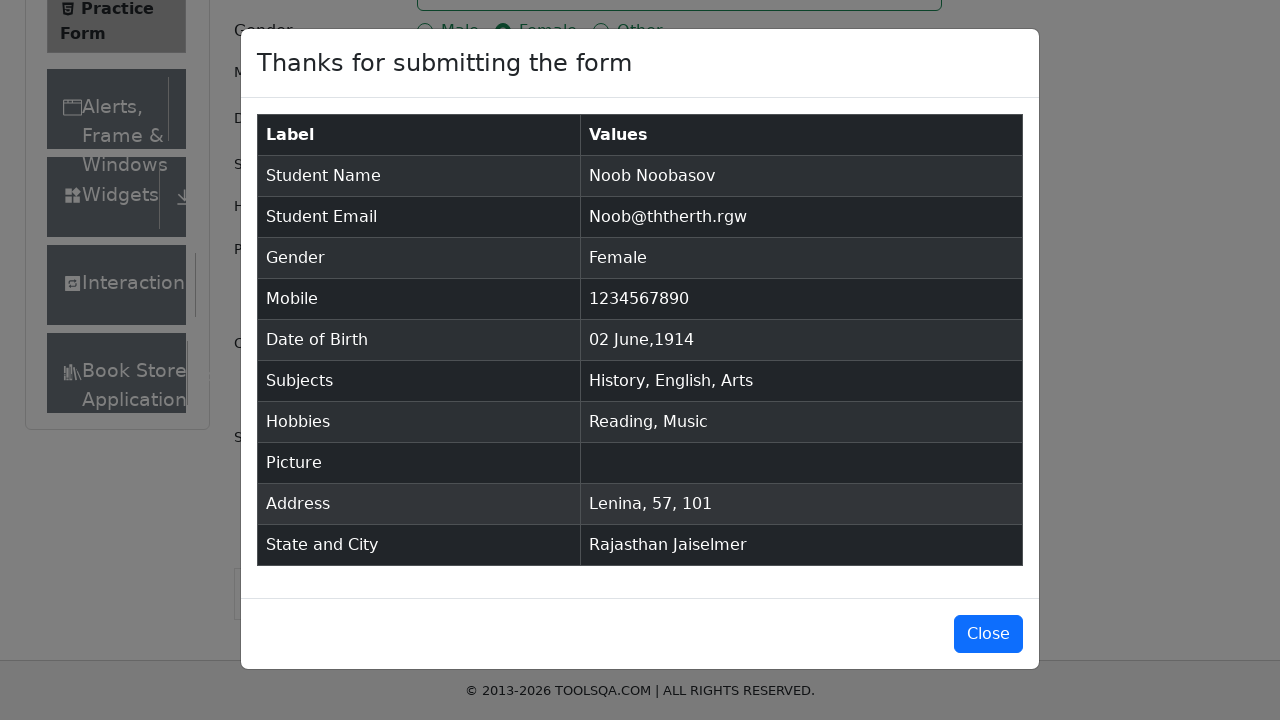